Tests drag and drop functionality by navigating to the drag and drop page and dragging elements between columns

Starting URL: https://practice.cydeo.com/

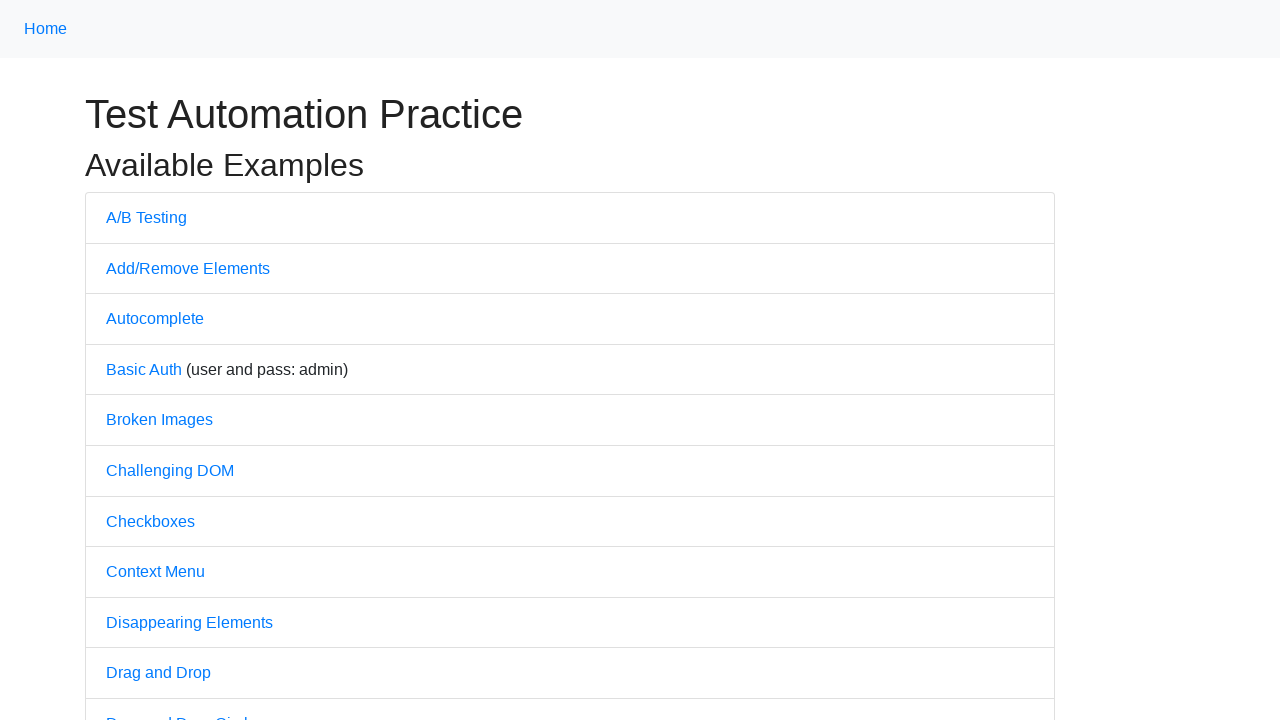

Clicked on Drag and Drop link at (158, 673) on text='Drag and Drop'
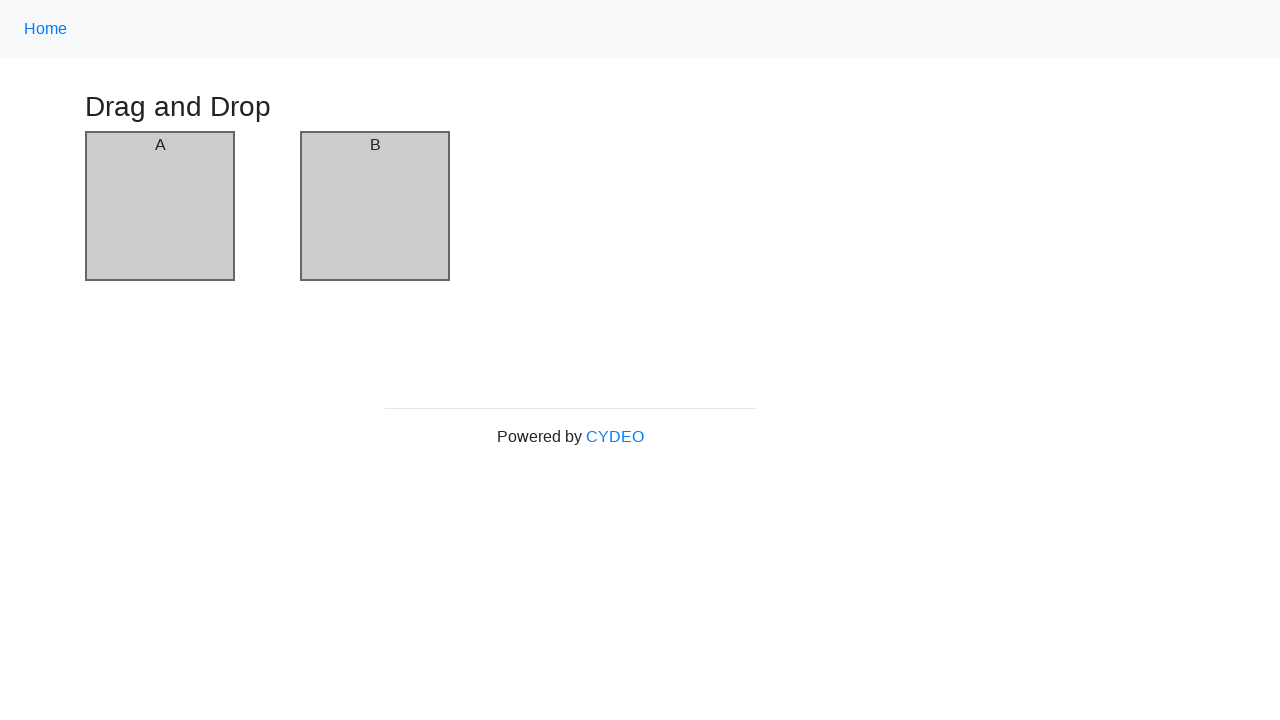

Drag and Drop page loaded with column-a element visible
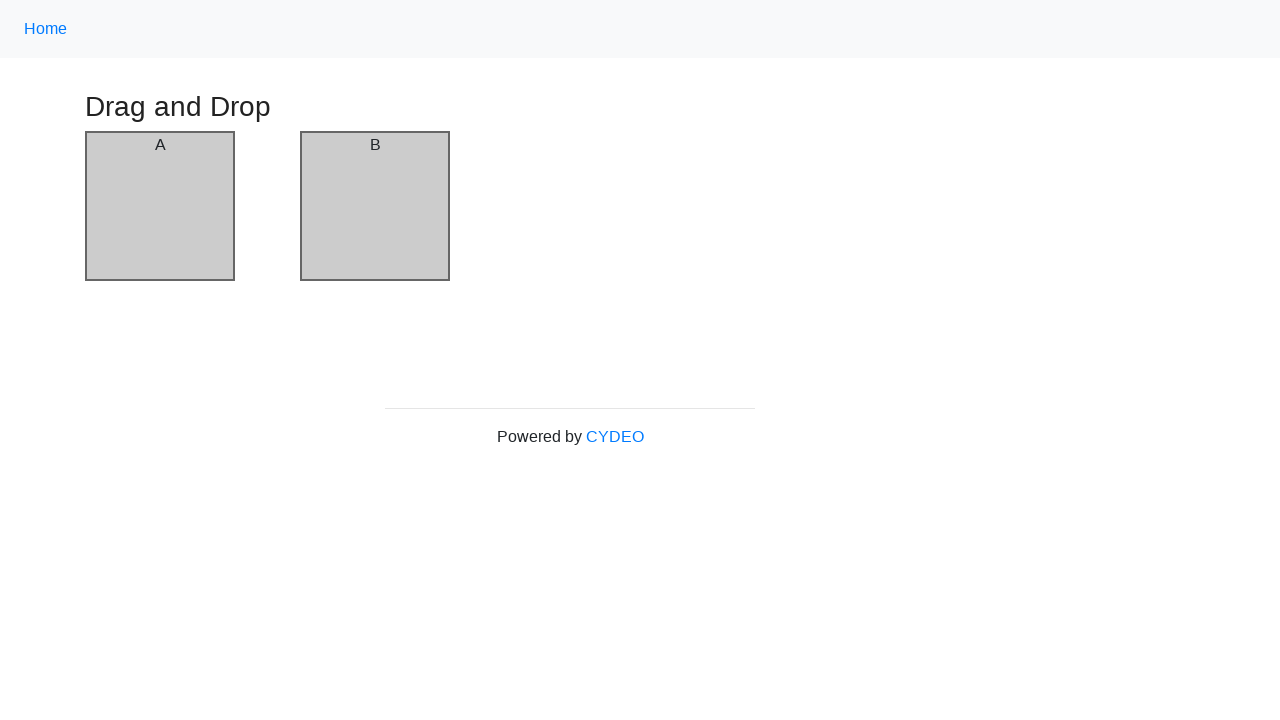

Dragged column A to column B at (375, 206)
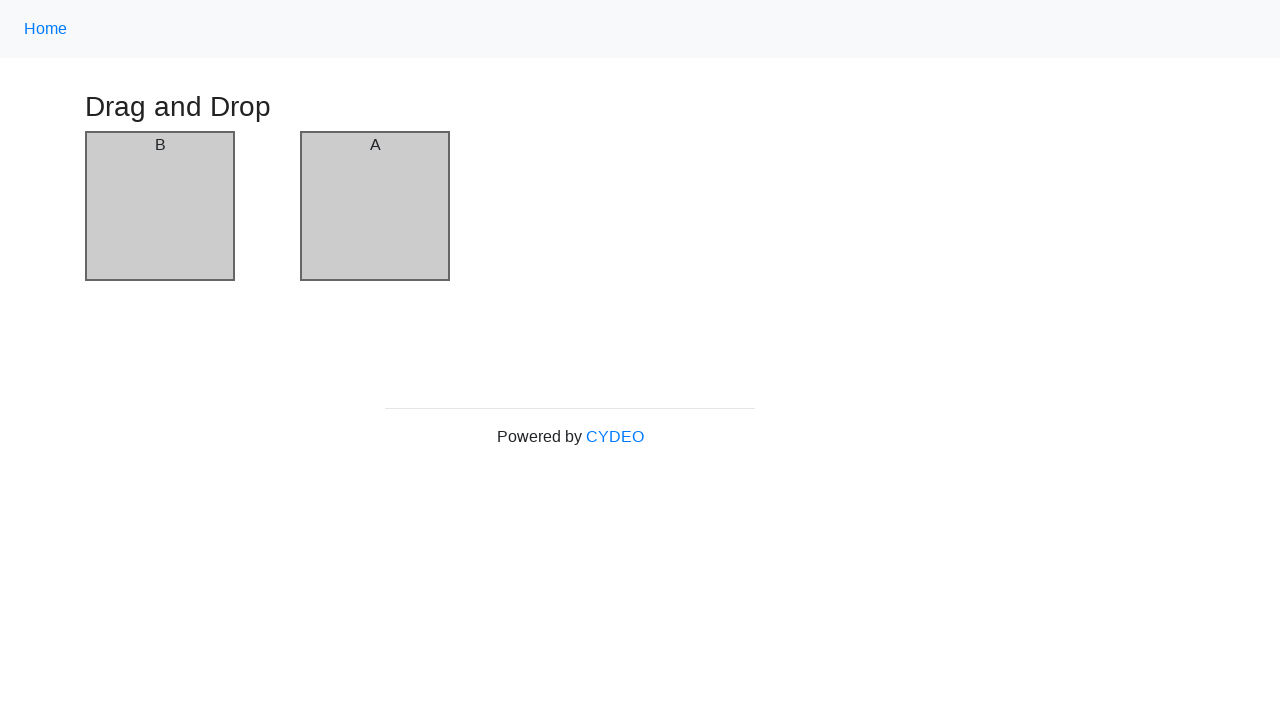

Dragged column B back to column A at (160, 206)
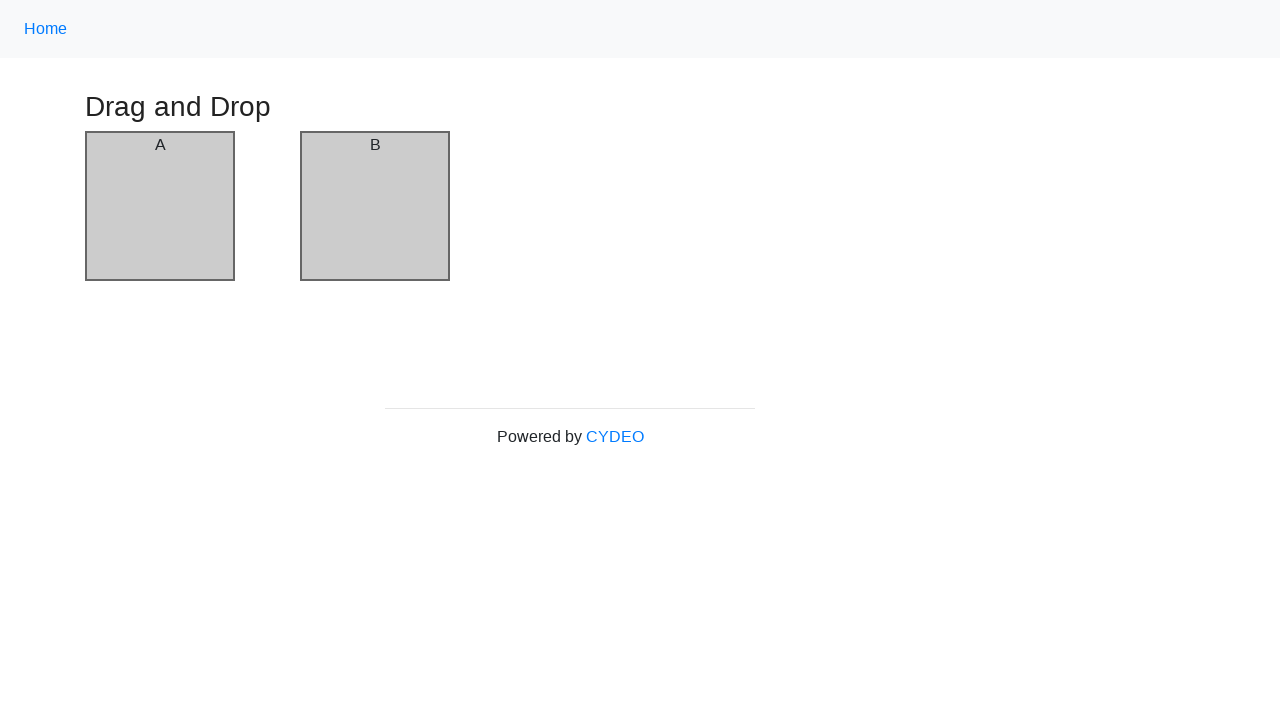

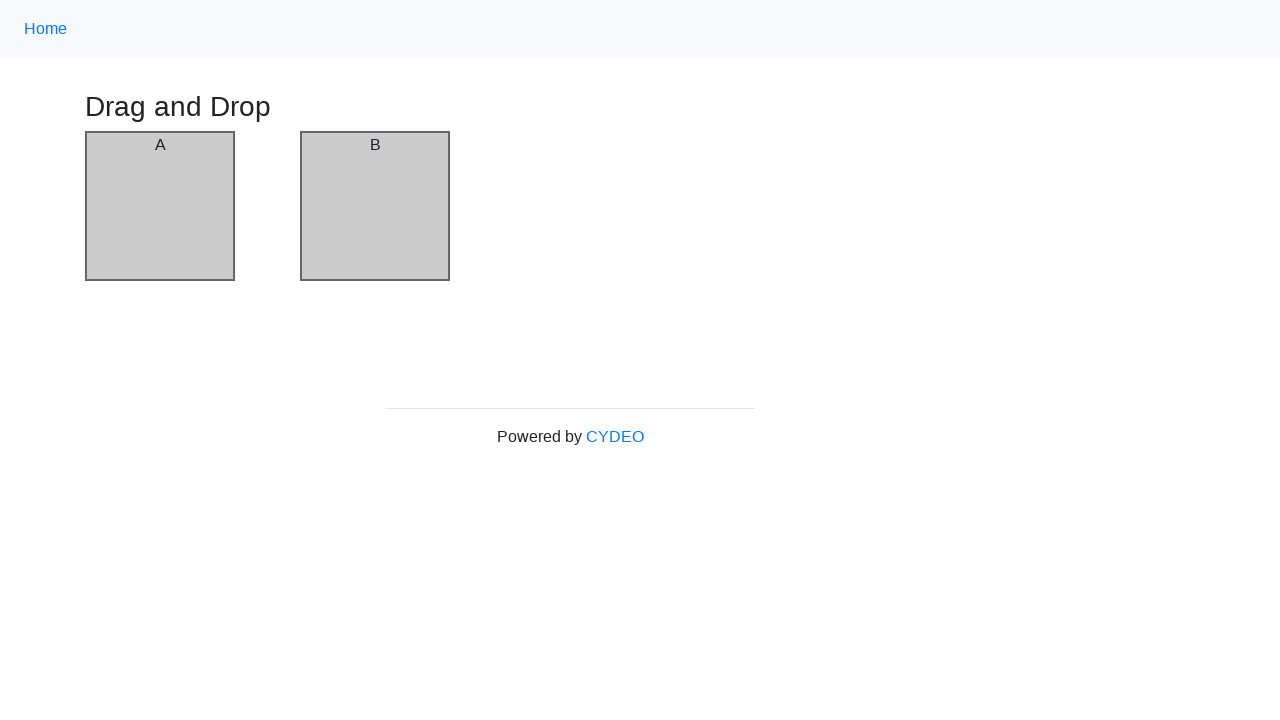